Searches for "Potato", increments quantity twice, adds product to cart, and opens the cart

Starting URL: https://rahulshettyacademy.com/seleniumPractise/#/

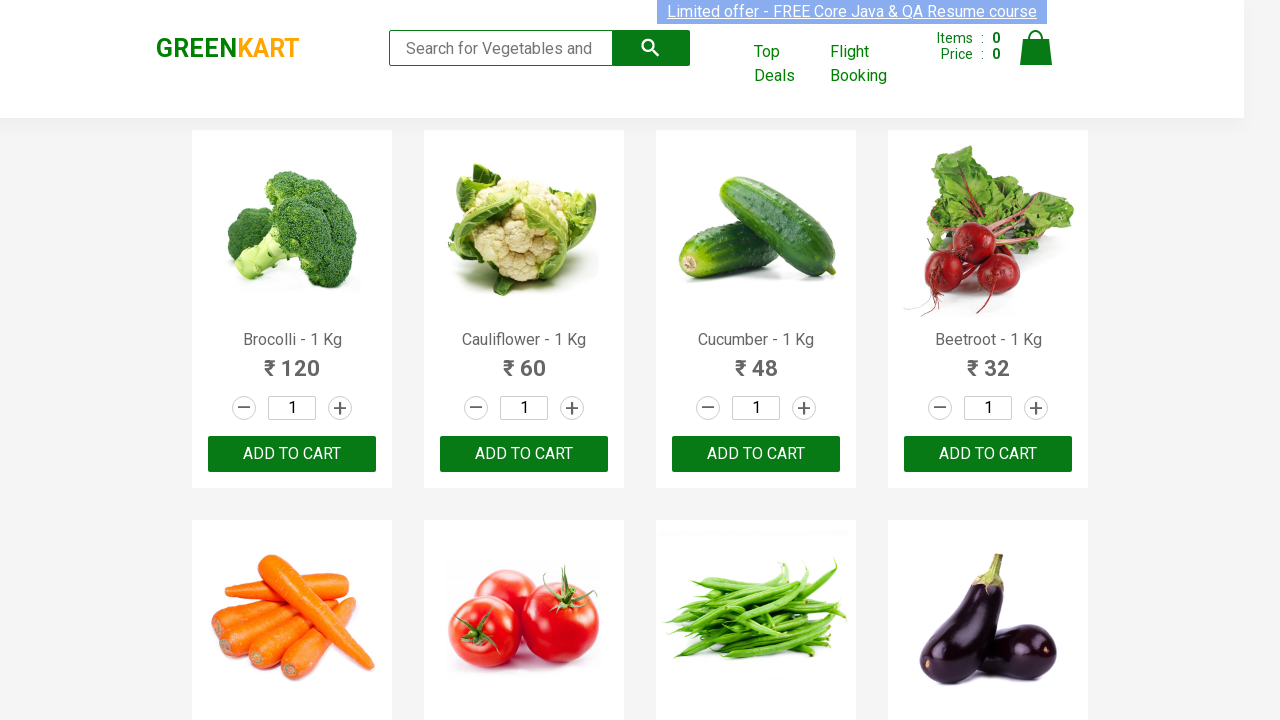

Filled search field with 'Potato' on .search-keyword
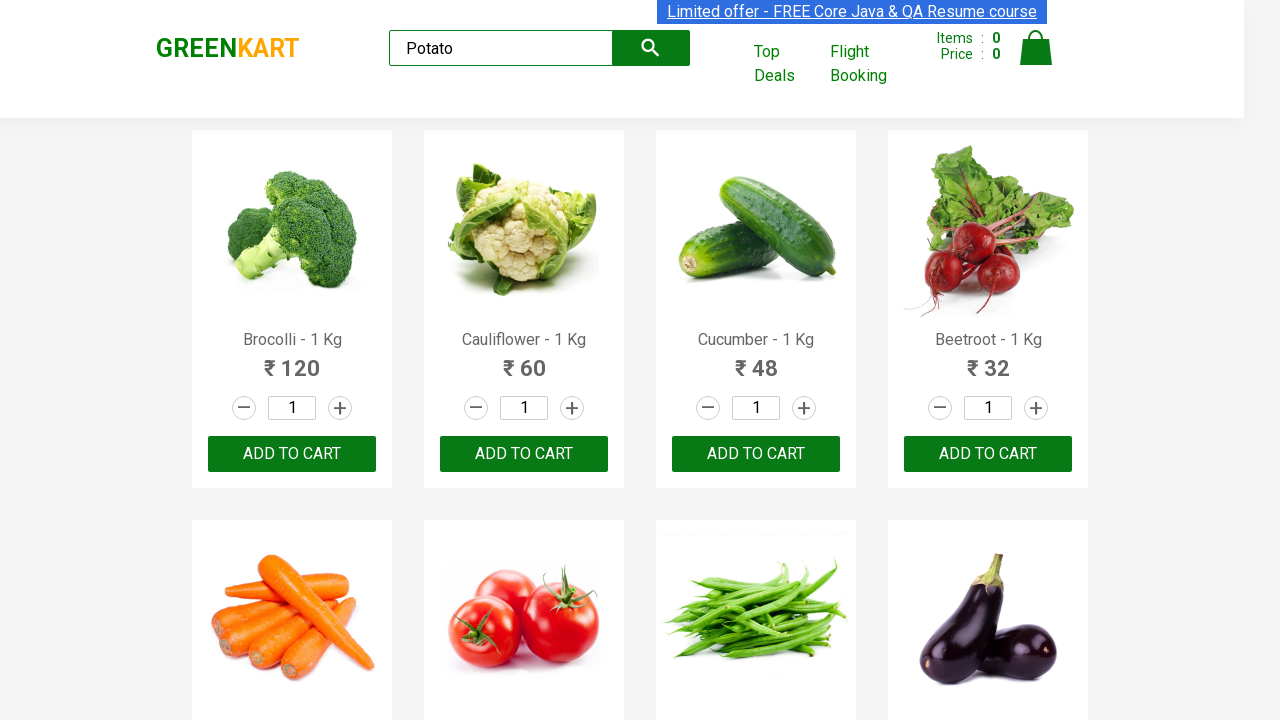

Waited for search results to load
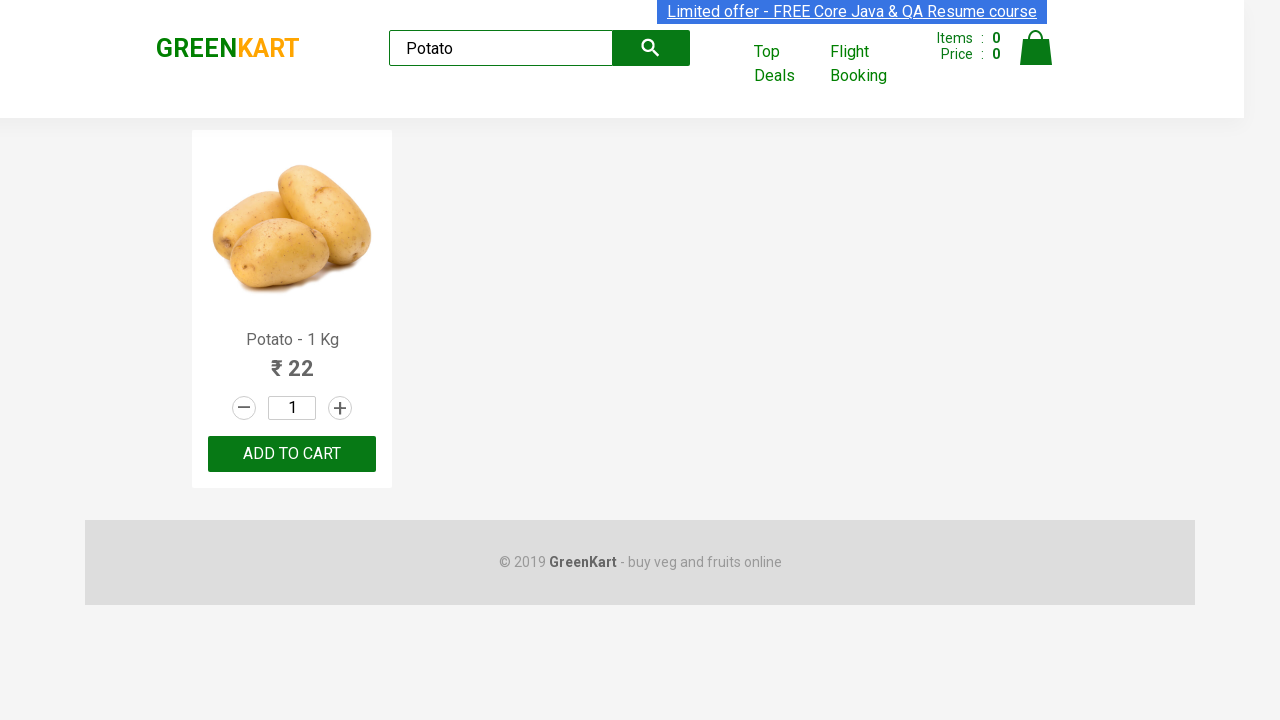

Clicked increment button first time to increase quantity at (340, 408) on .increment
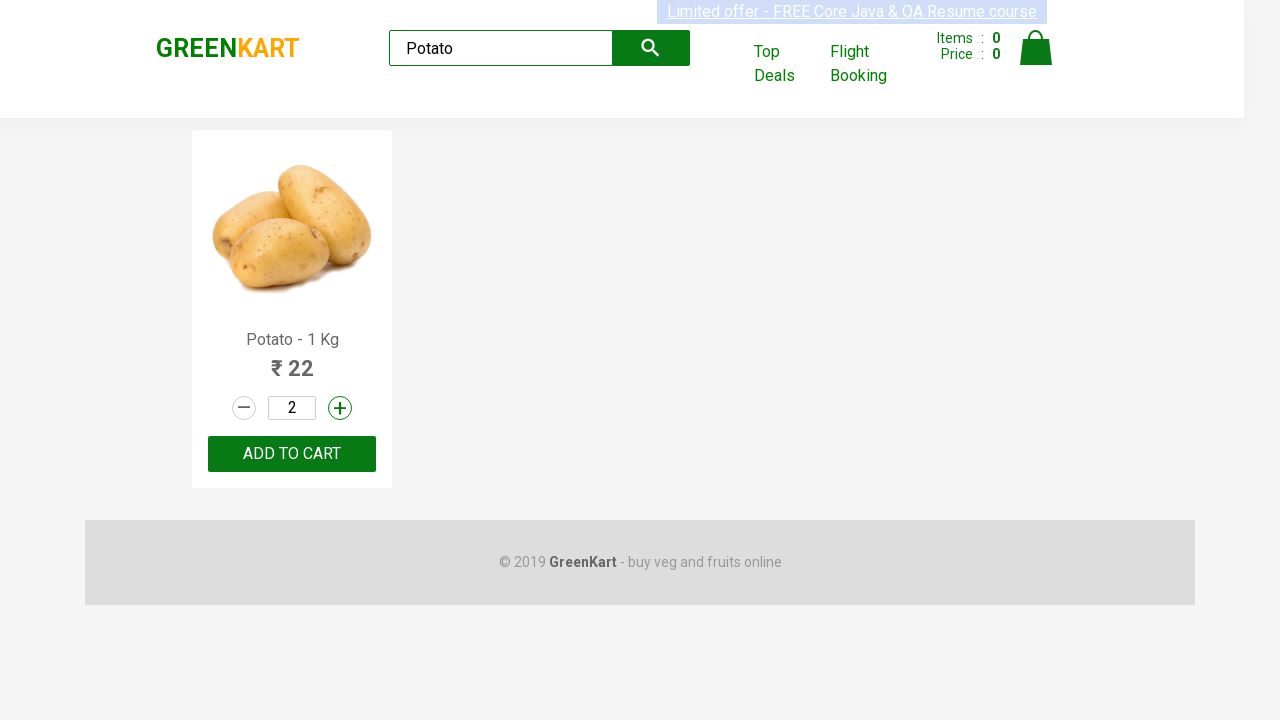

Clicked increment button second time to increase quantity at (340, 408) on .increment
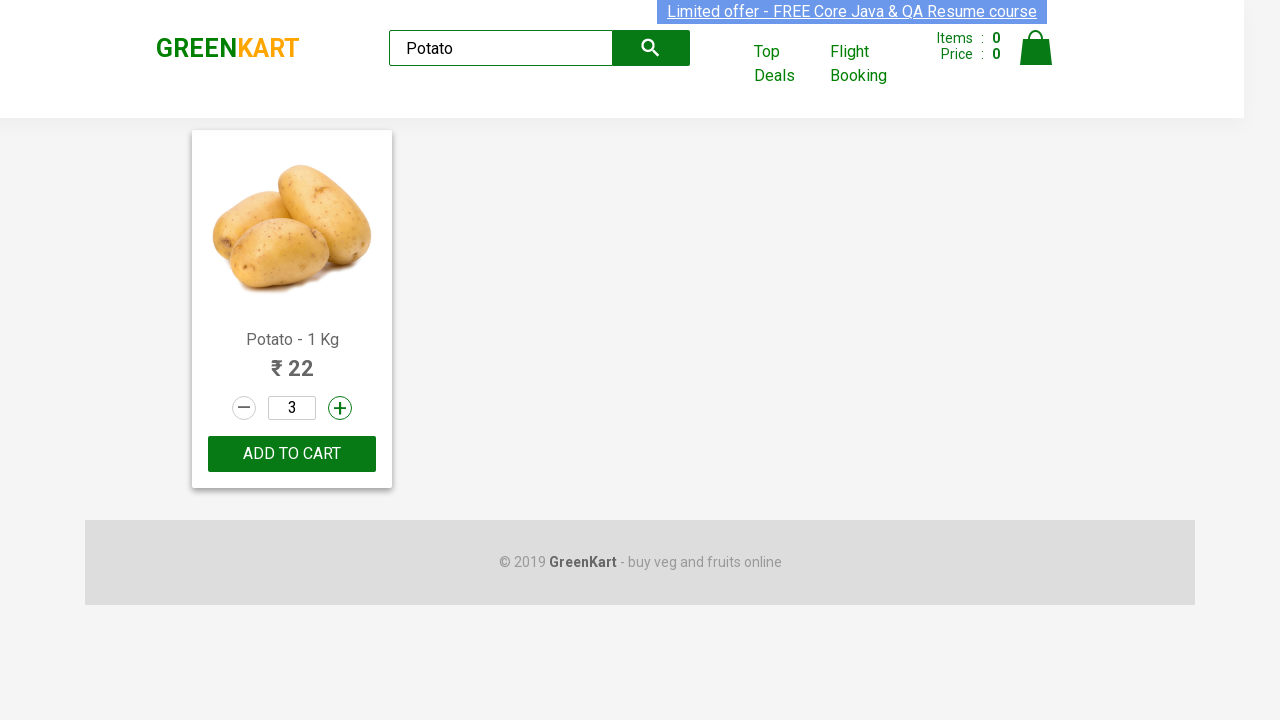

Clicked 'Add to cart' button for Potato product at (292, 454) on .product-action > button
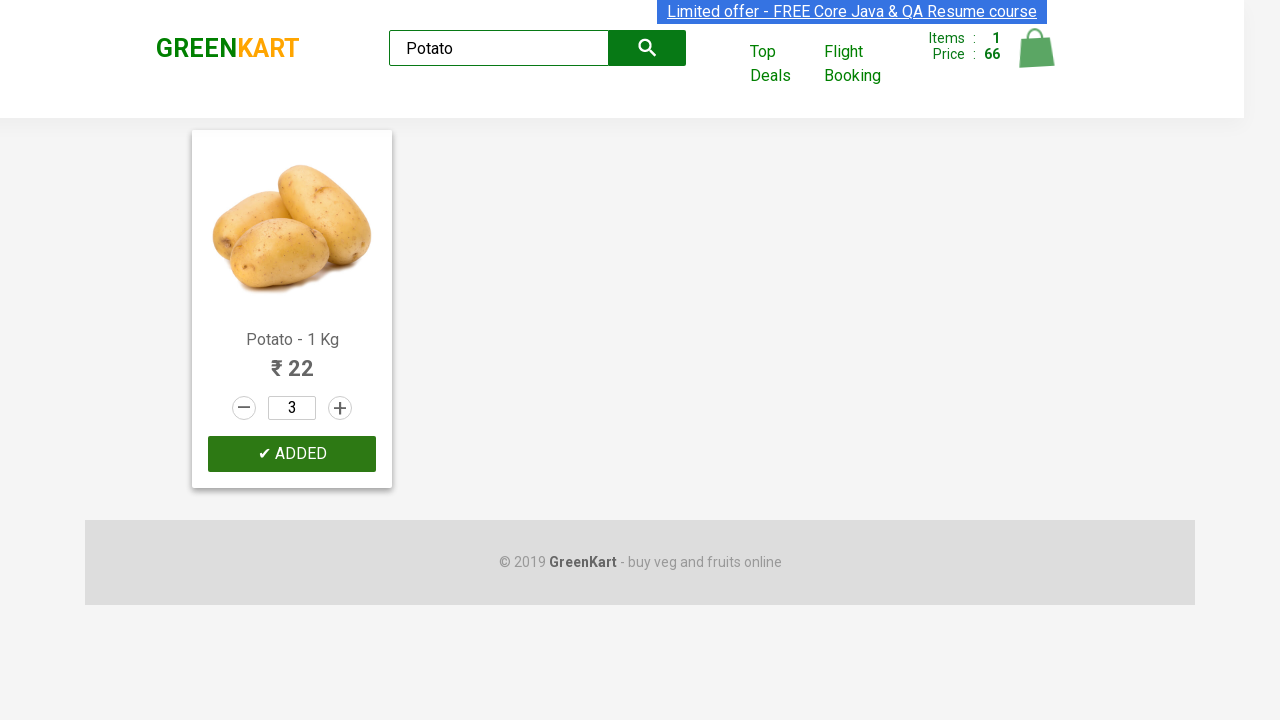

Clicked cart icon to open shopping cart at (1036, 48) on .cart-icon > img
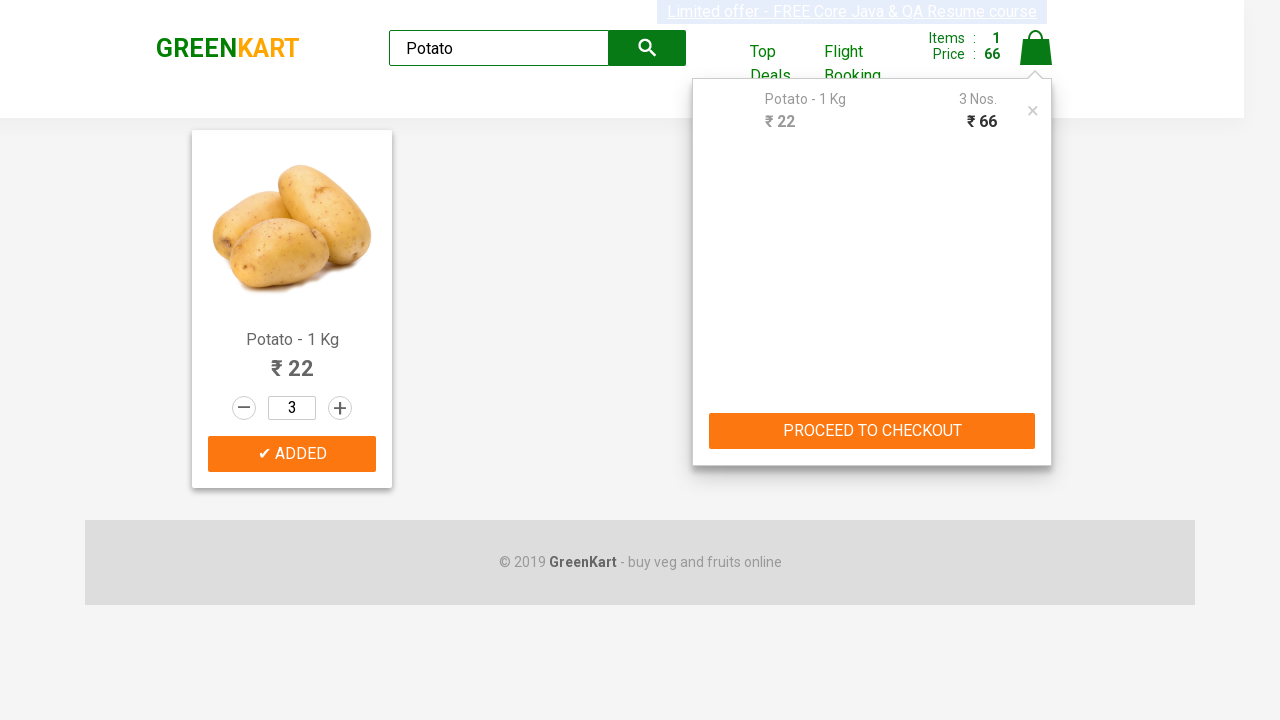

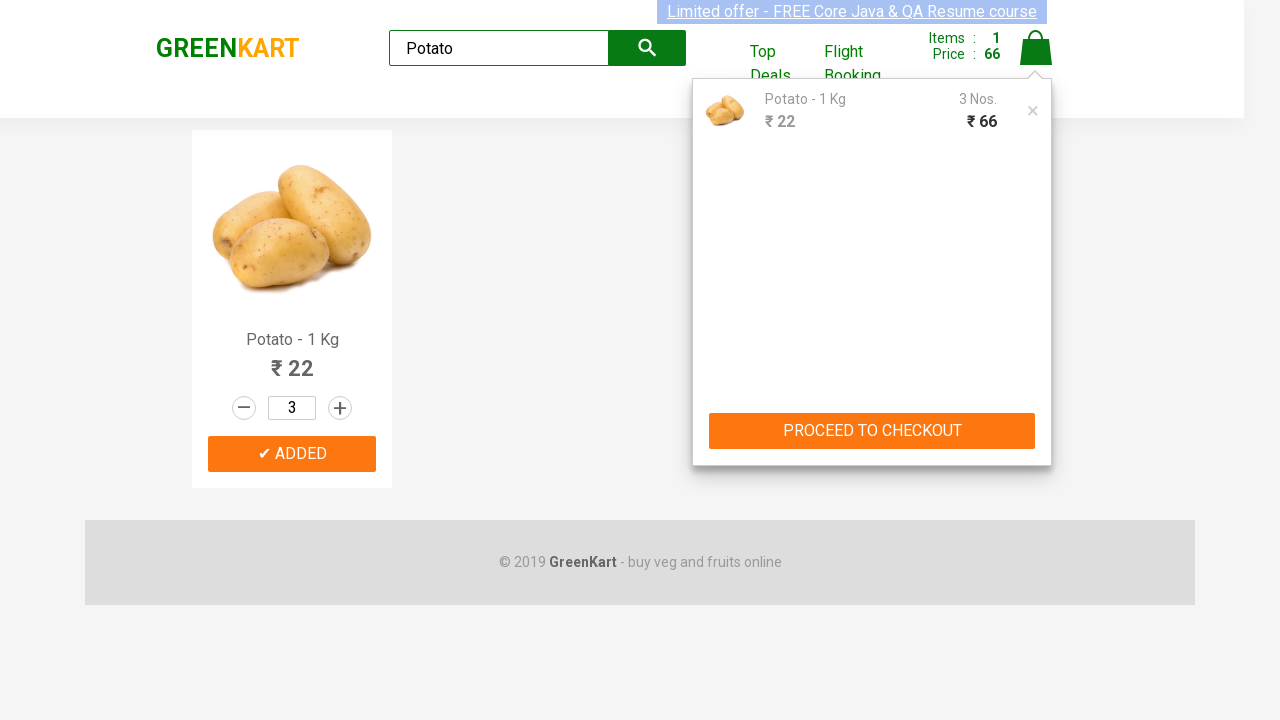